Tests browser confirm dialog handling by clicking a button that triggers a confirm alert, then dismissing the alert dialog.

Starting URL: https://demoqa.com/alerts

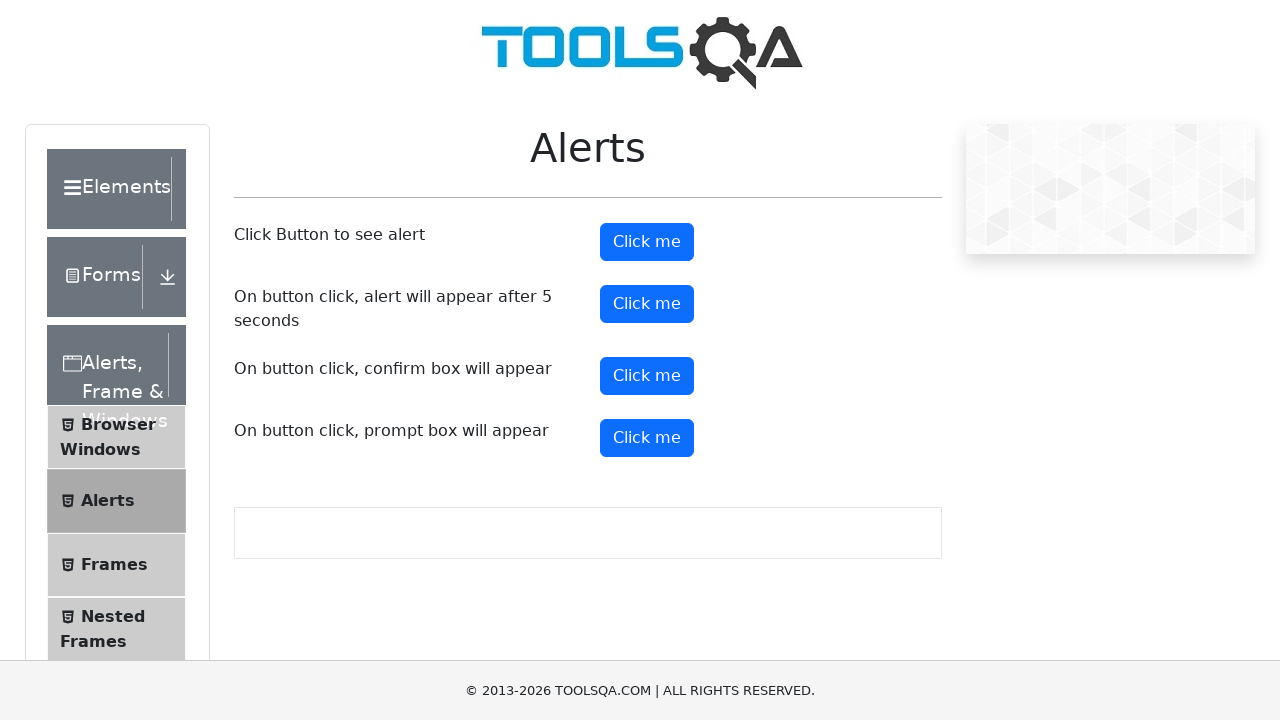

Clicked confirm button to trigger dialog at (647, 376) on button#confirmButton
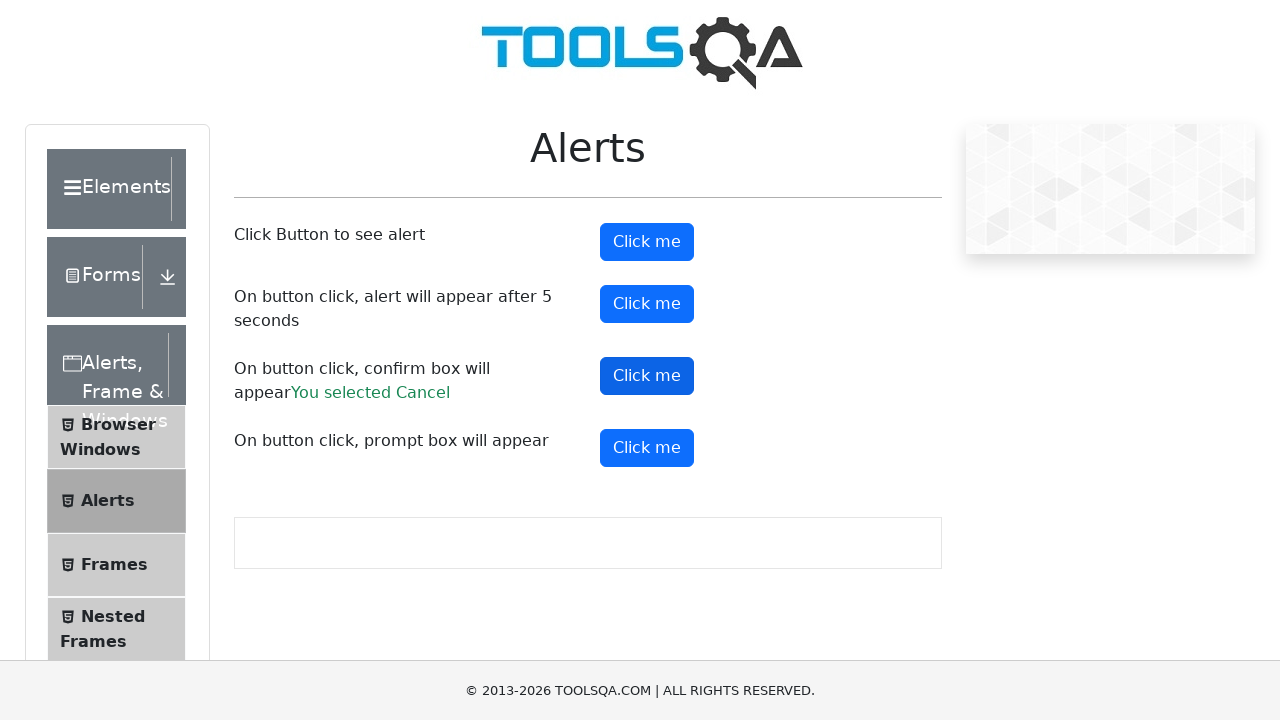

Set up dialog event listener to dismiss alerts
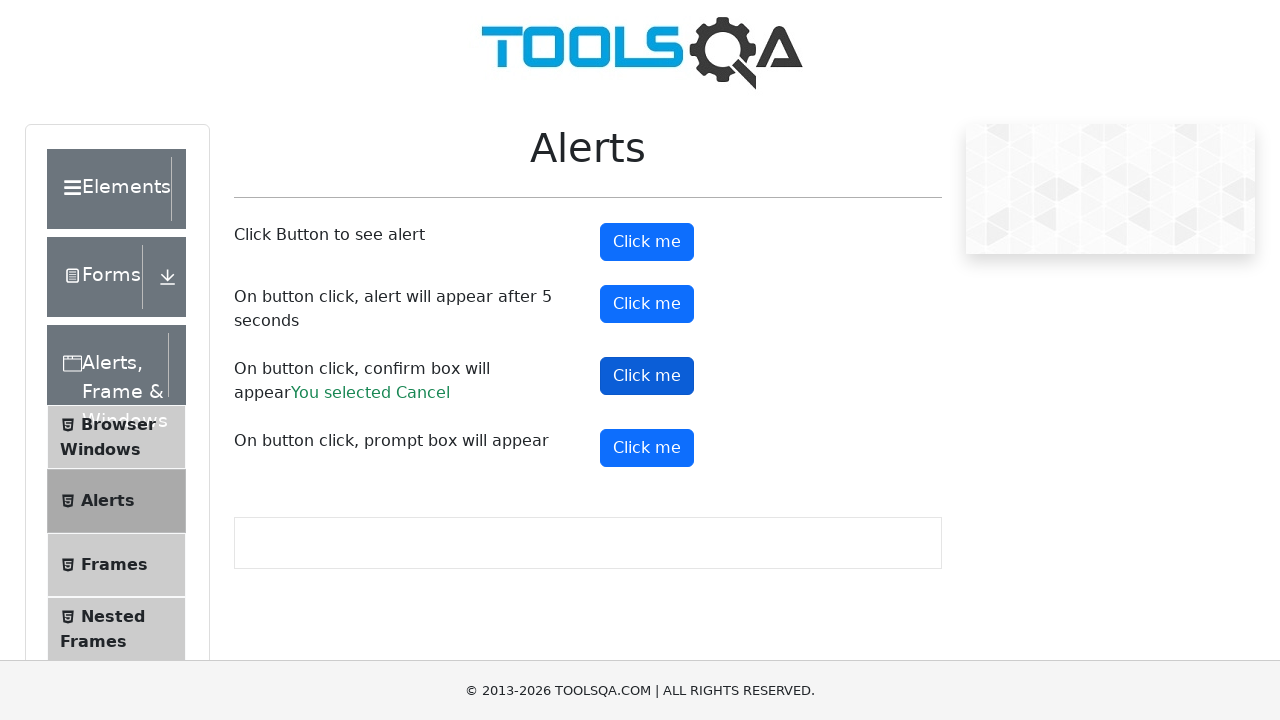

Clicked confirm button to trigger and dismiss confirm dialog at (647, 376) on button#confirmButton
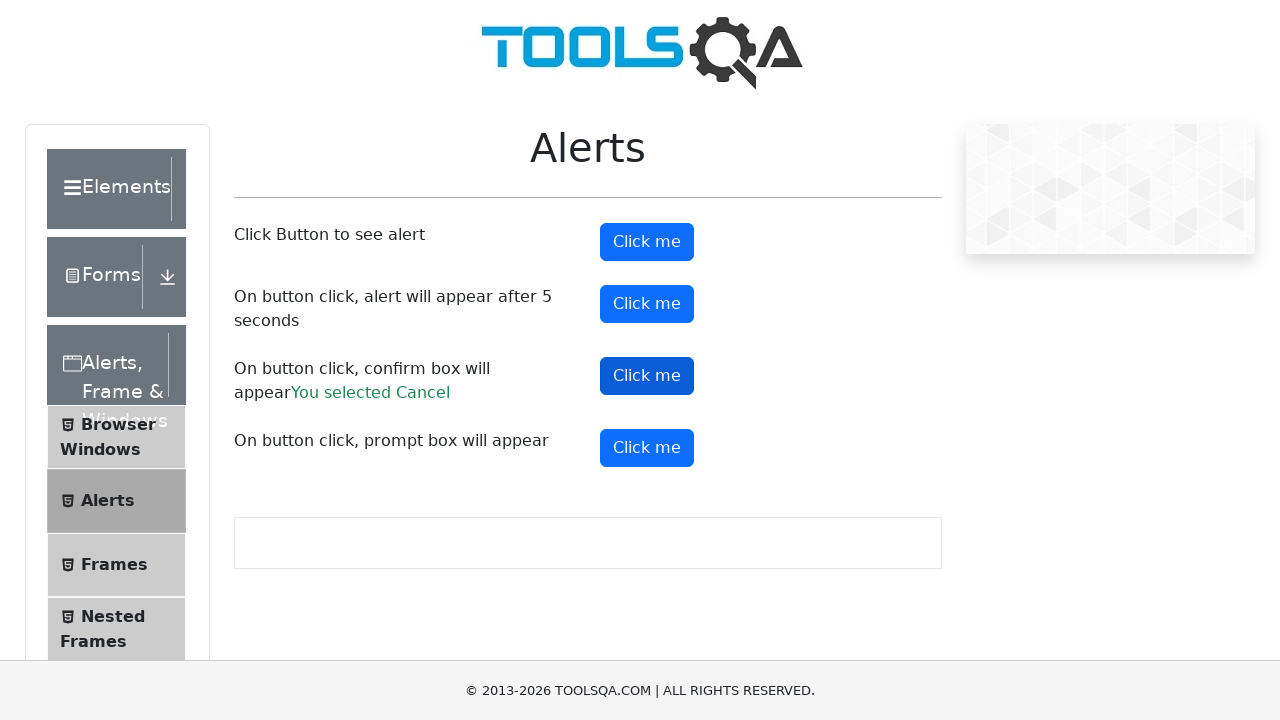

Waited for confirm result text to appear after dismissing dialog
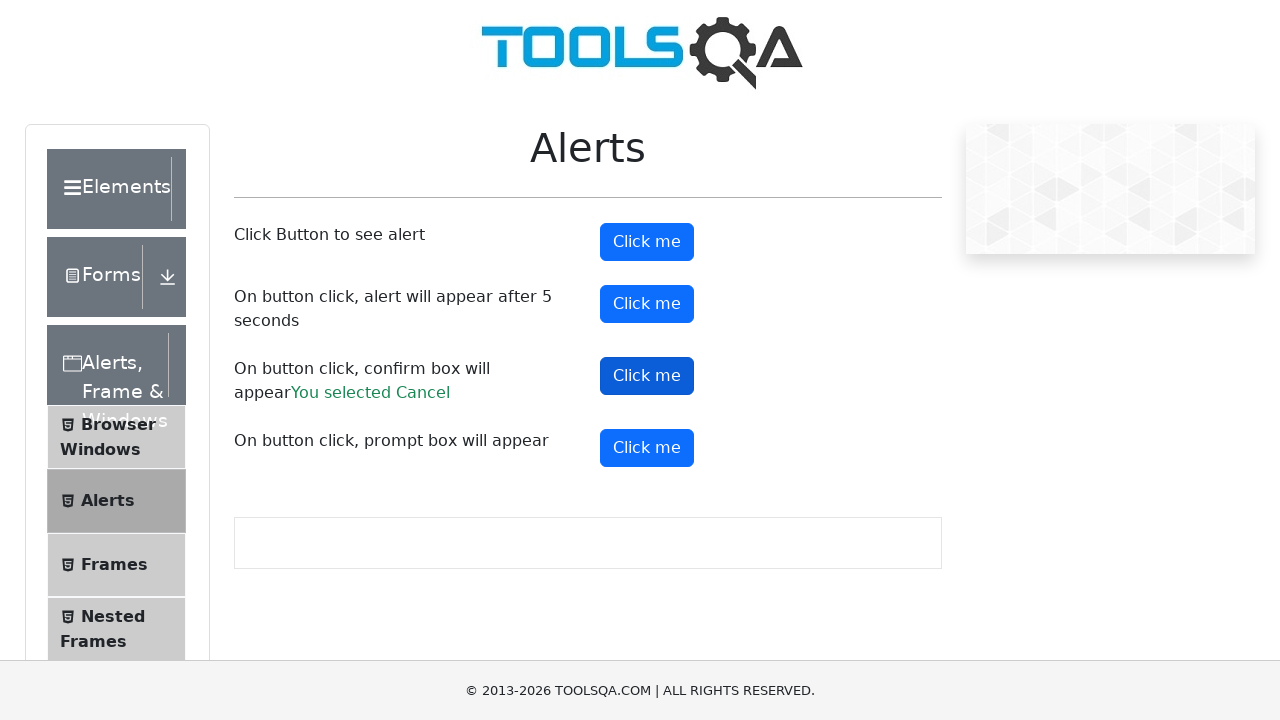

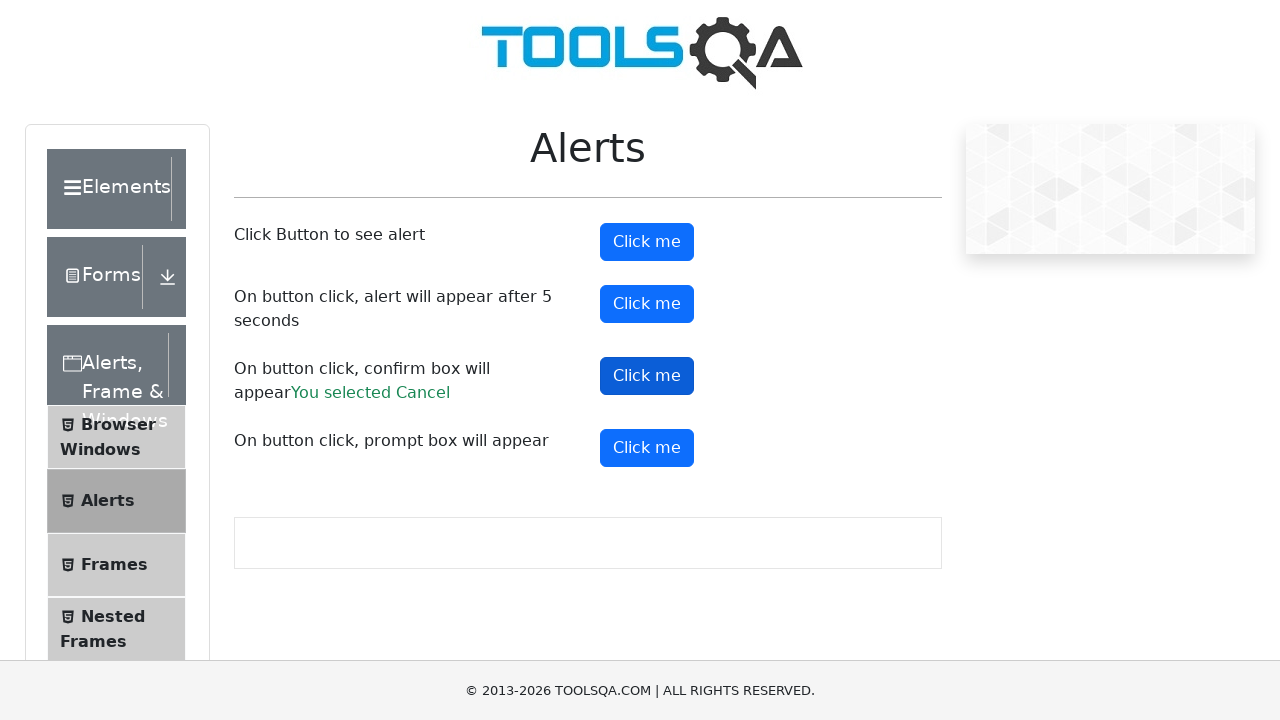